Tests trip lookup by e-ticket number with passenger name

Starting URL: https://www.delta.com

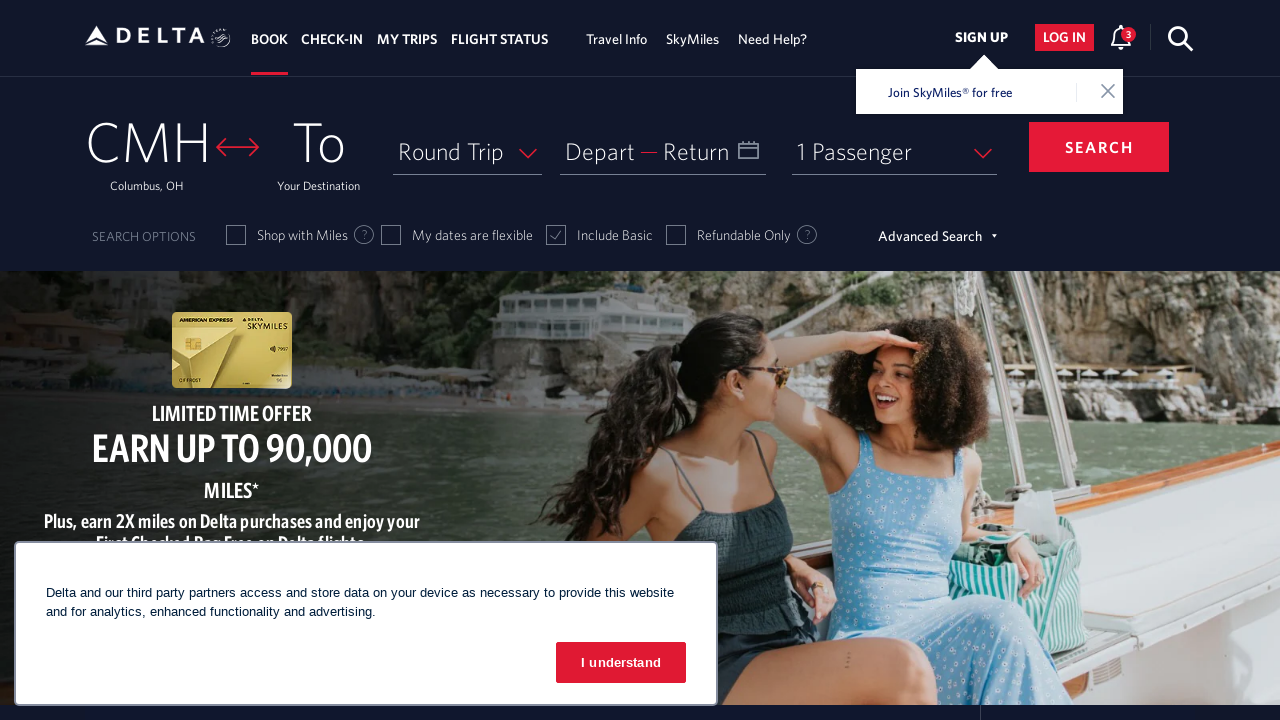

Clicked on My Trips tab at (407, 39) on #headPrimary3
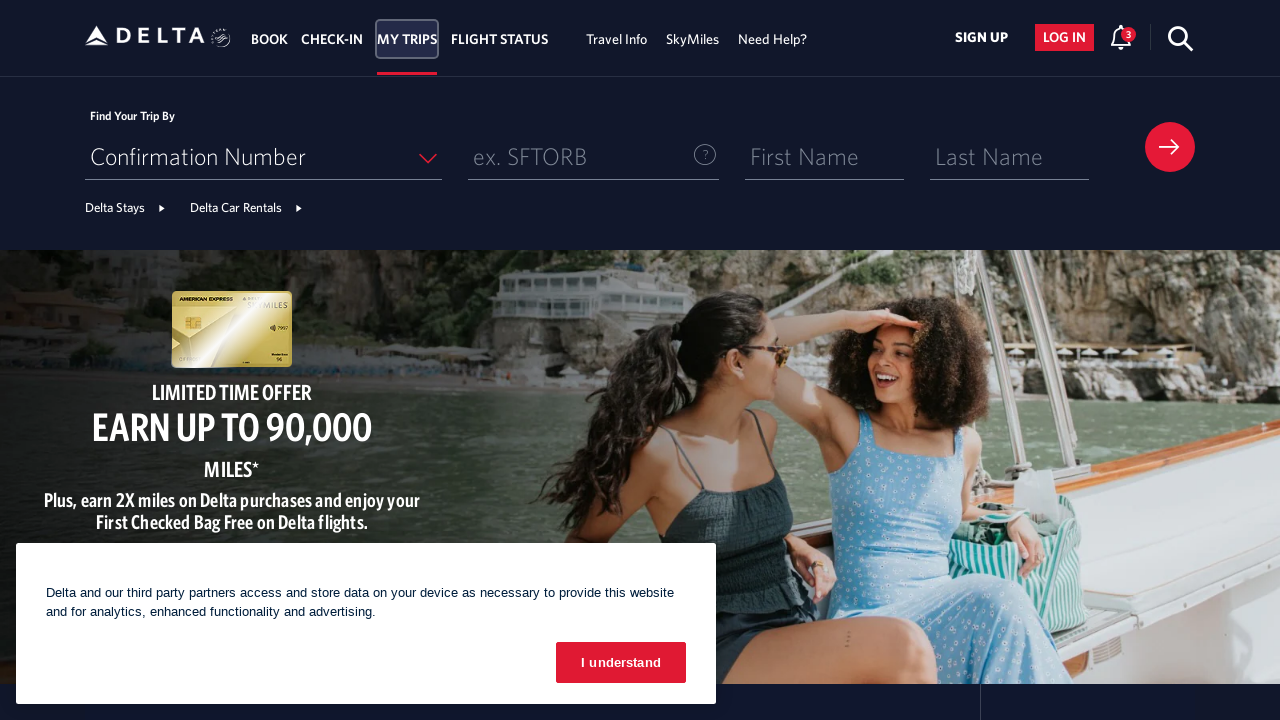

Clicked on search option dropdown at (263, 157) on xpath=//span[@role='combobox']
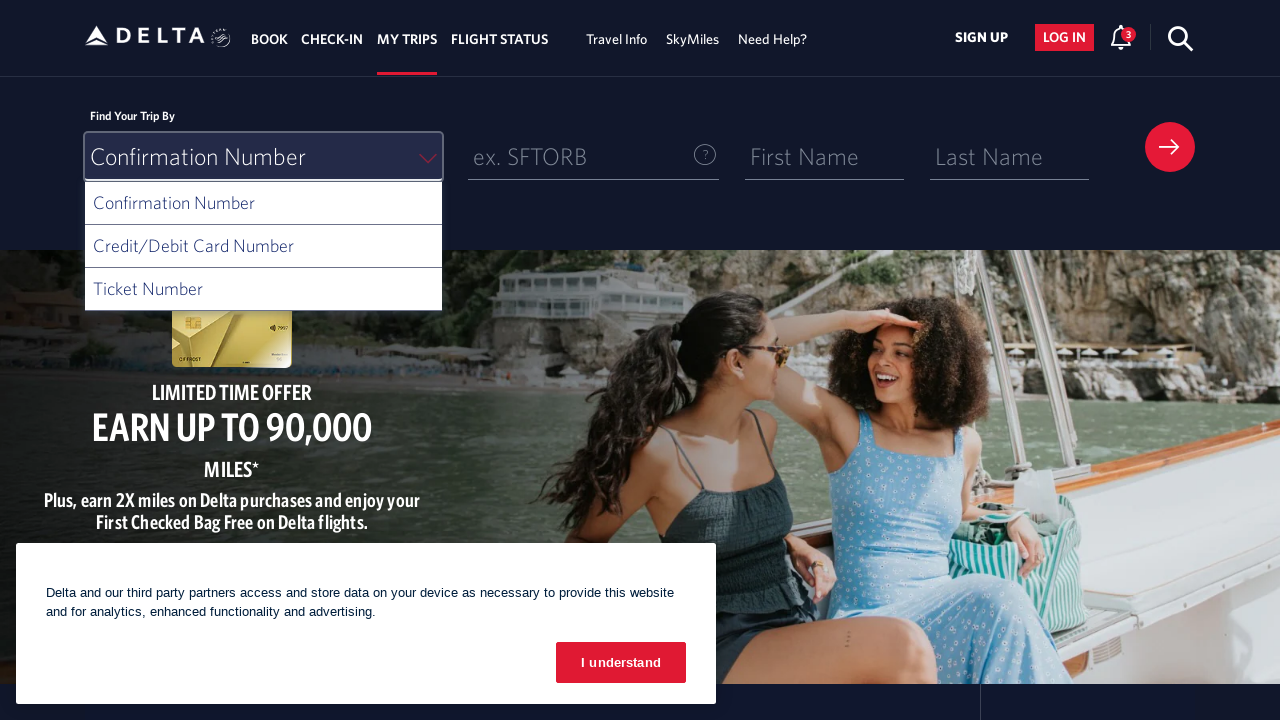

Selected e-ticket search option at (263, 293) on #ui-list-searchOption2
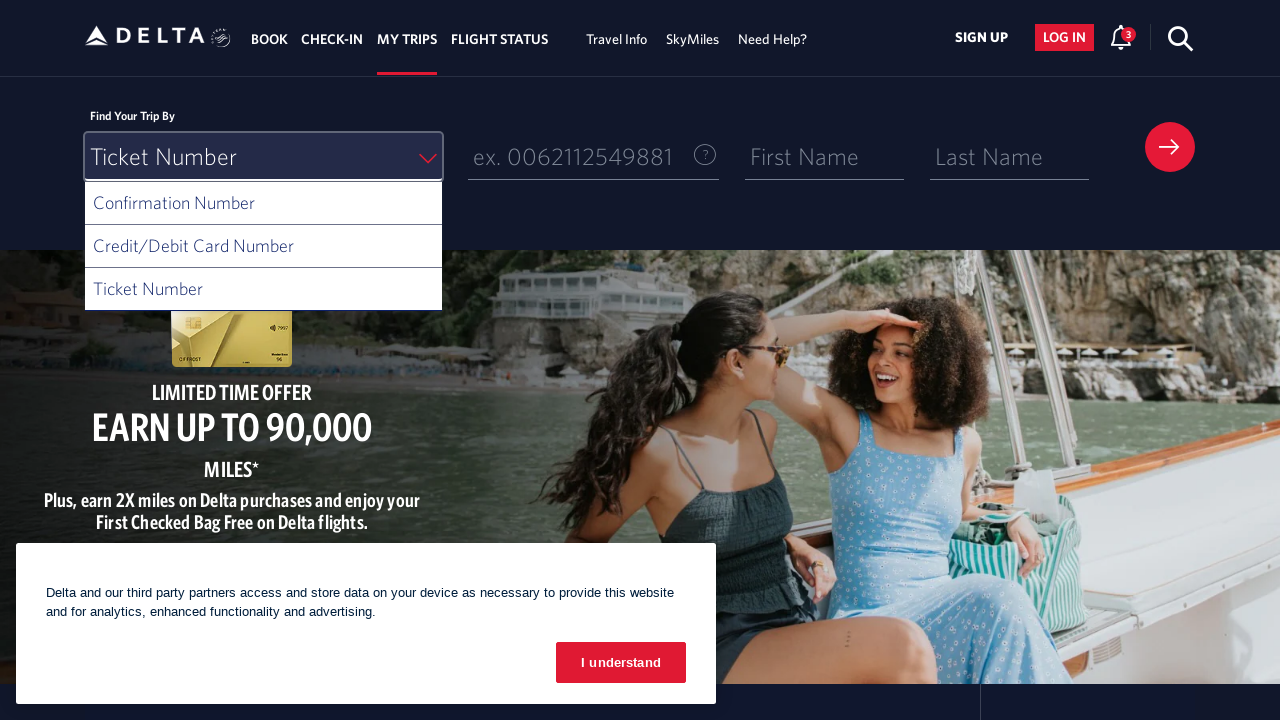

Entered e-ticket number 3329456534543 on #eTicketNo
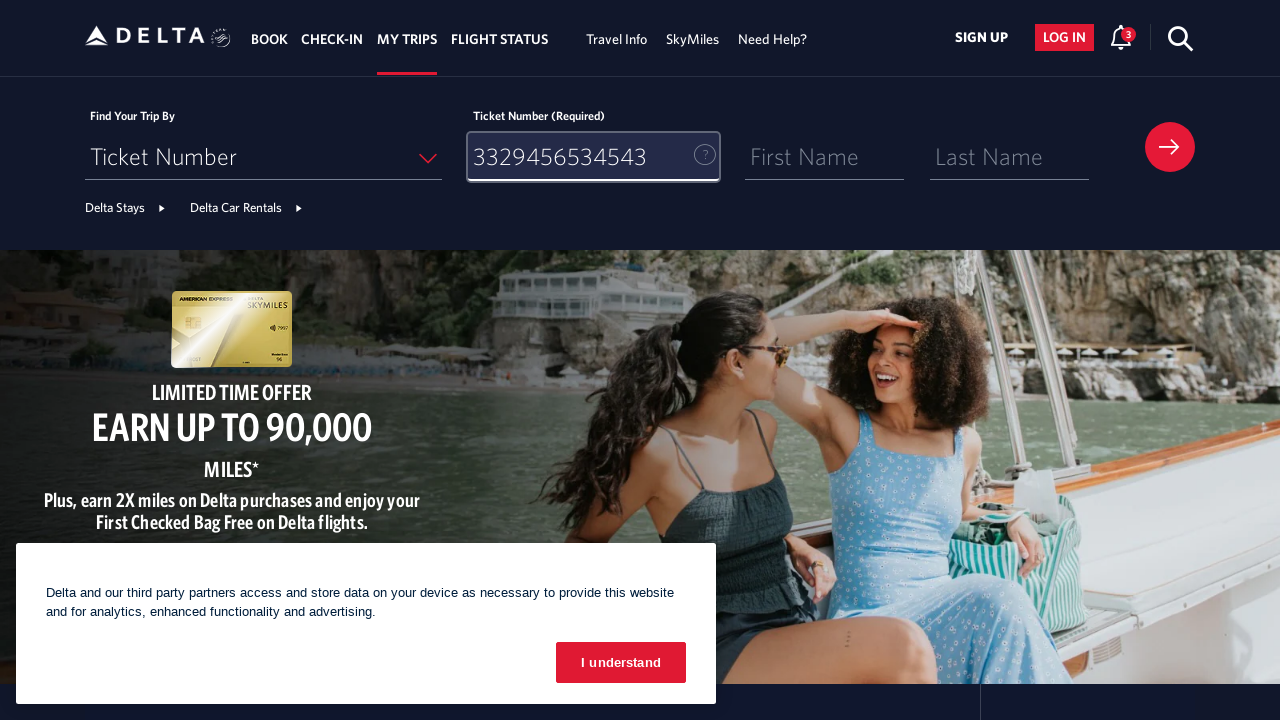

Entered passenger first name John on #firstName
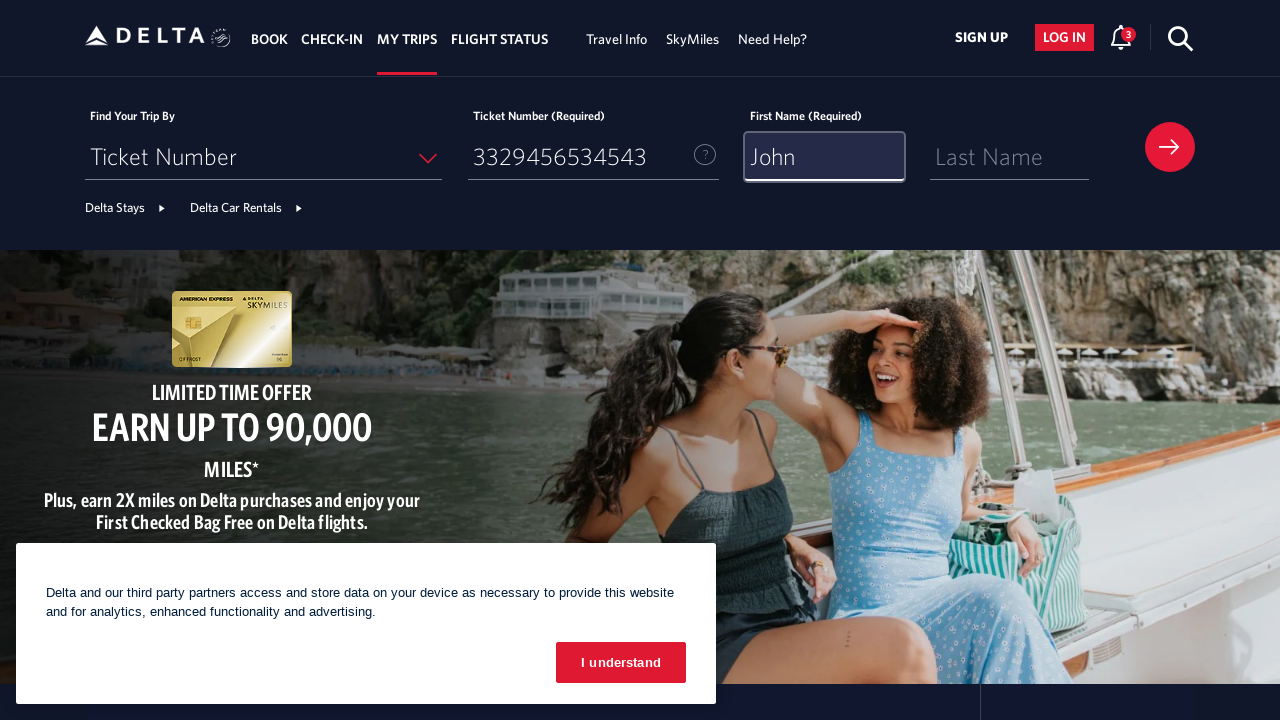

Entered passenger last name Green on #lastName
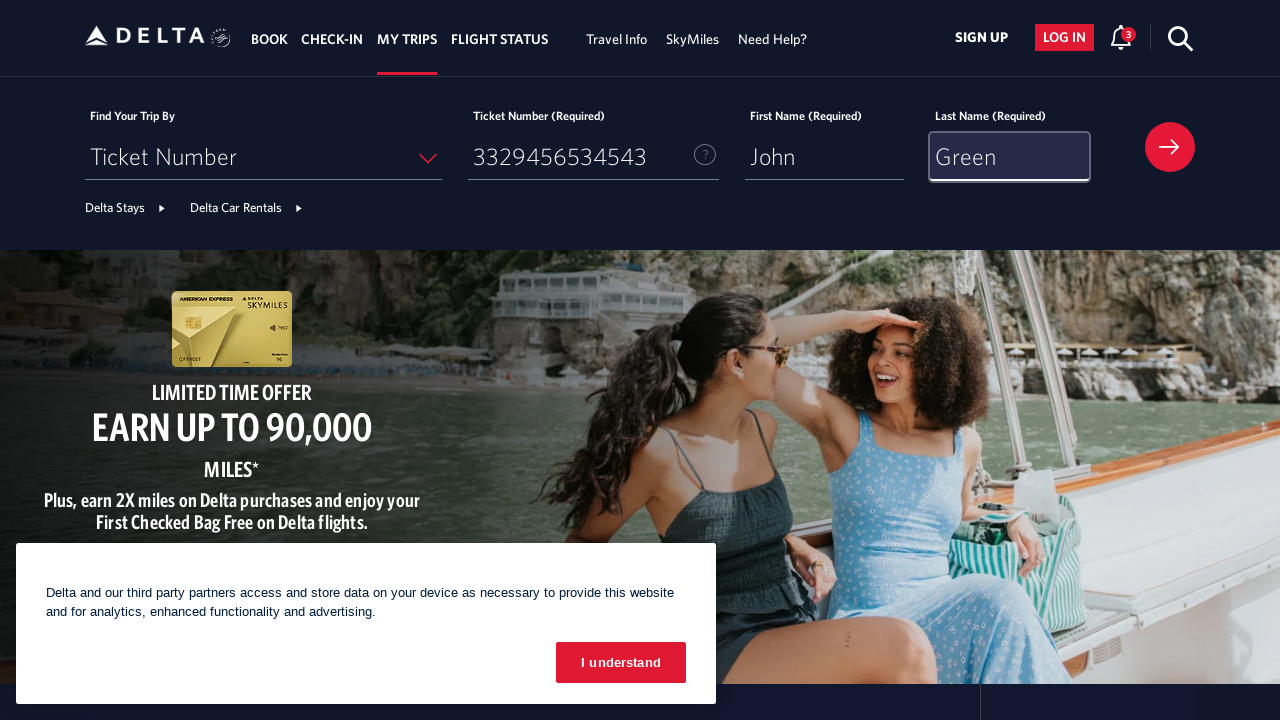

Submitted trip lookup form with e-ticket and passenger name at (1170, 147) on #btn-mytrip-submit
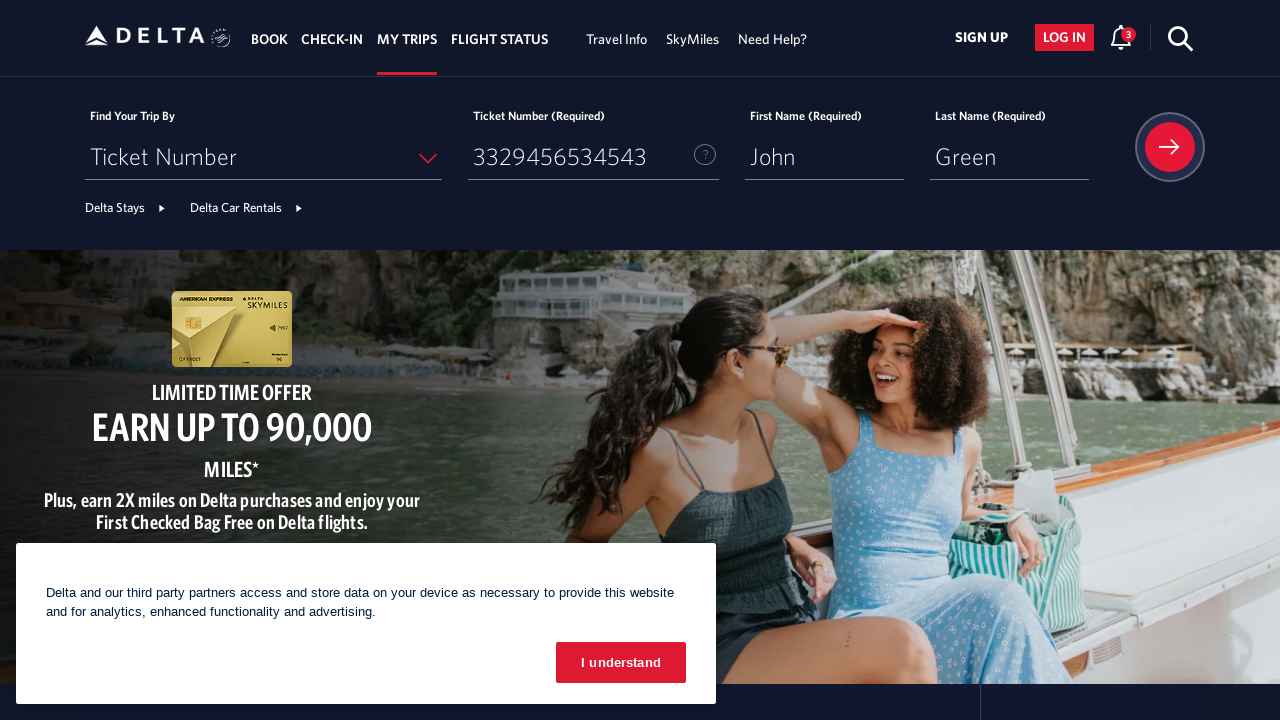

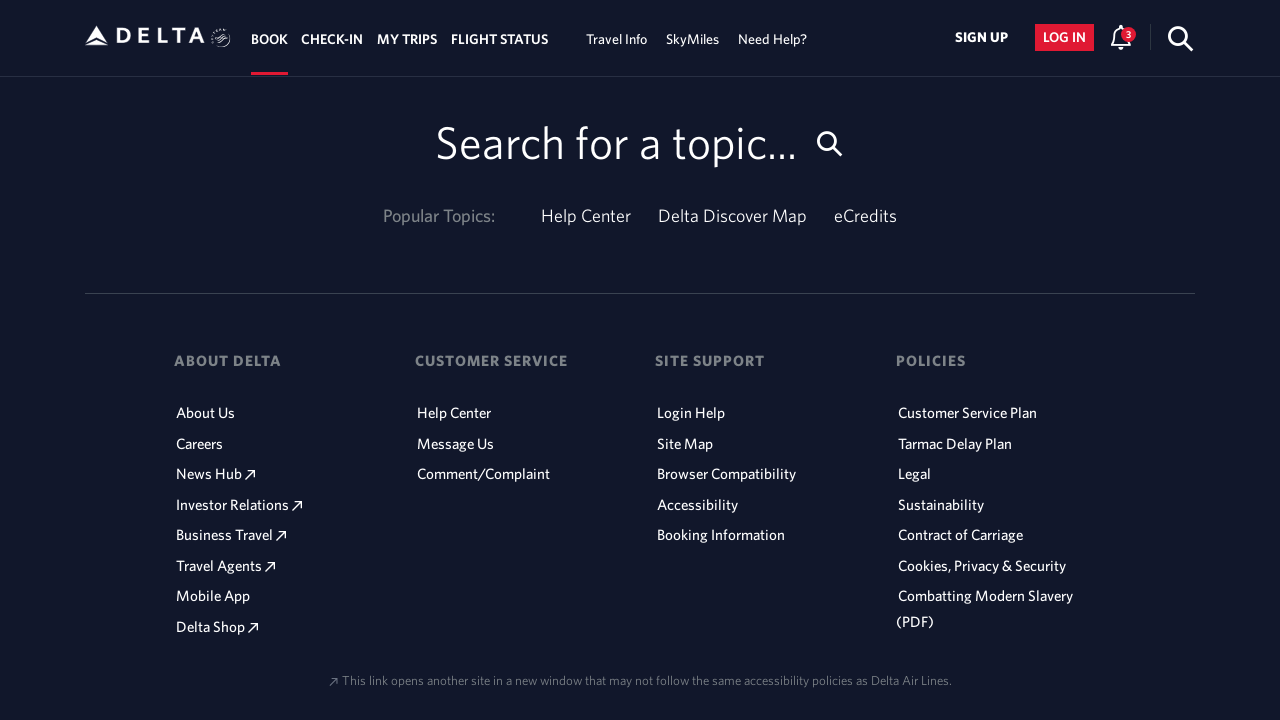